Navigates to the timeanddate.com world clock page and verifies that the world clock table with city times is displayed and contains rows of data.

Starting URL: https://www.timeanddate.com/worldclock/

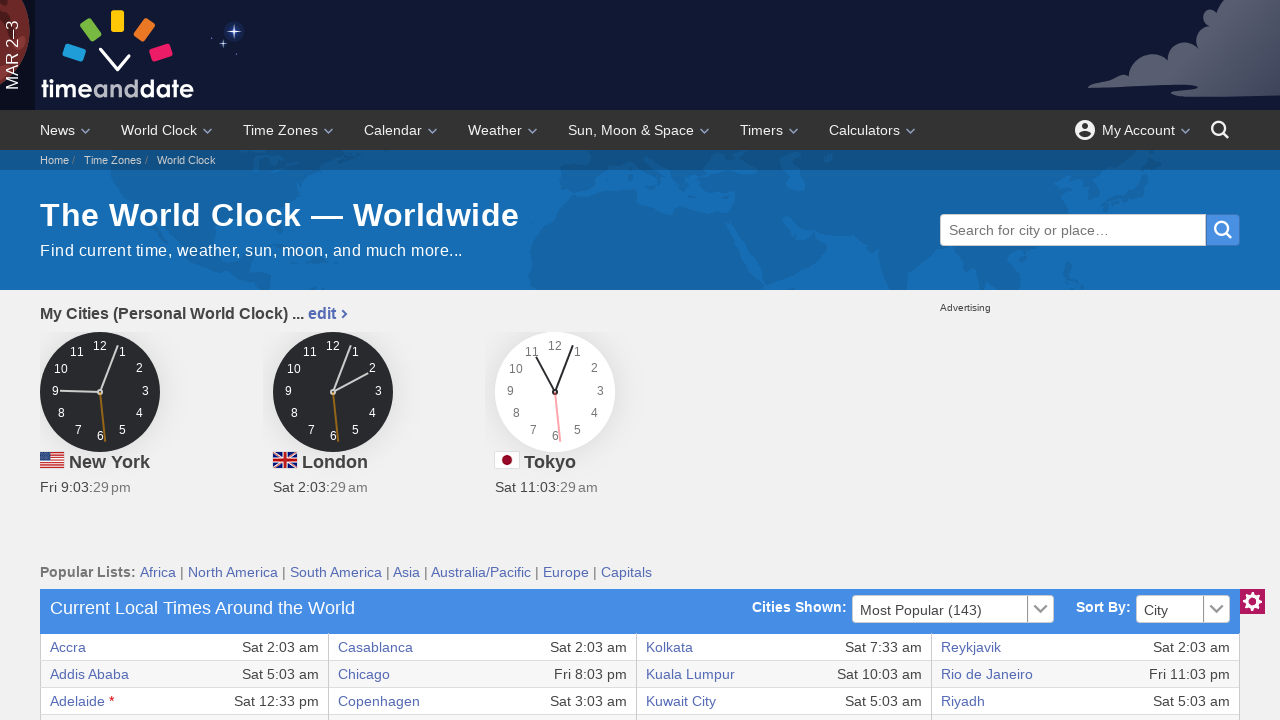

World clock table selector loaded
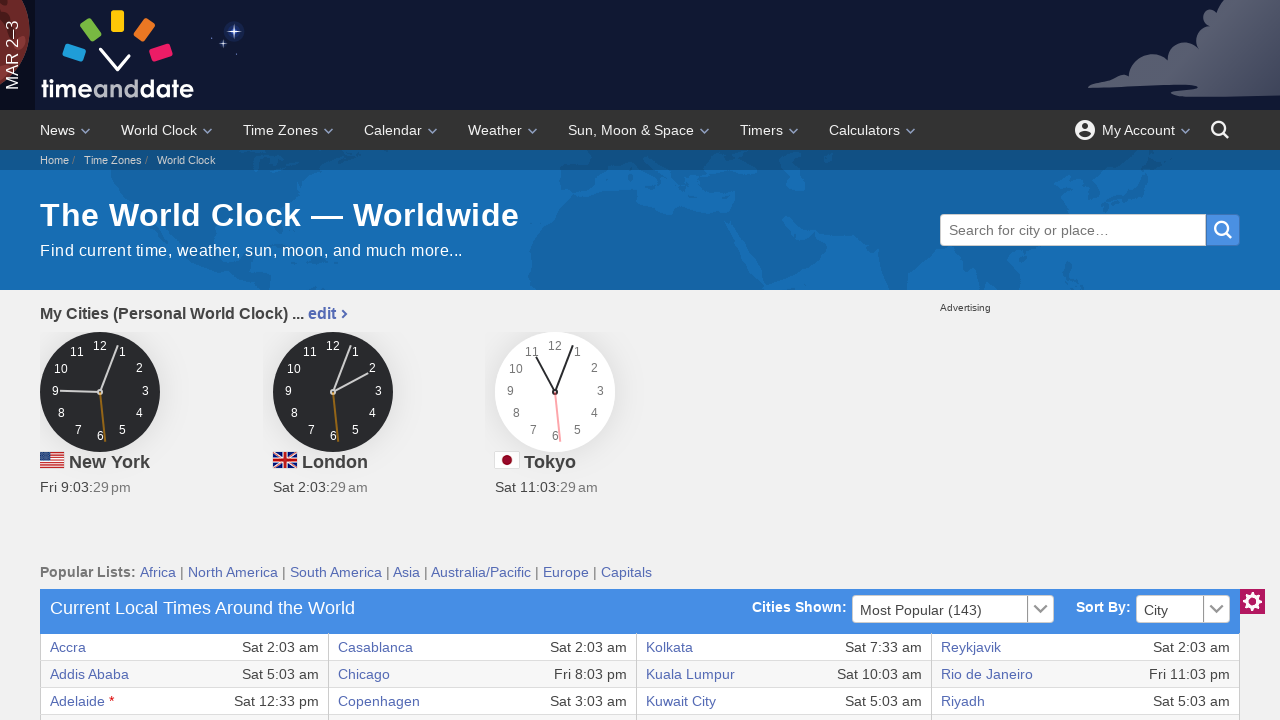

Located the world clock table
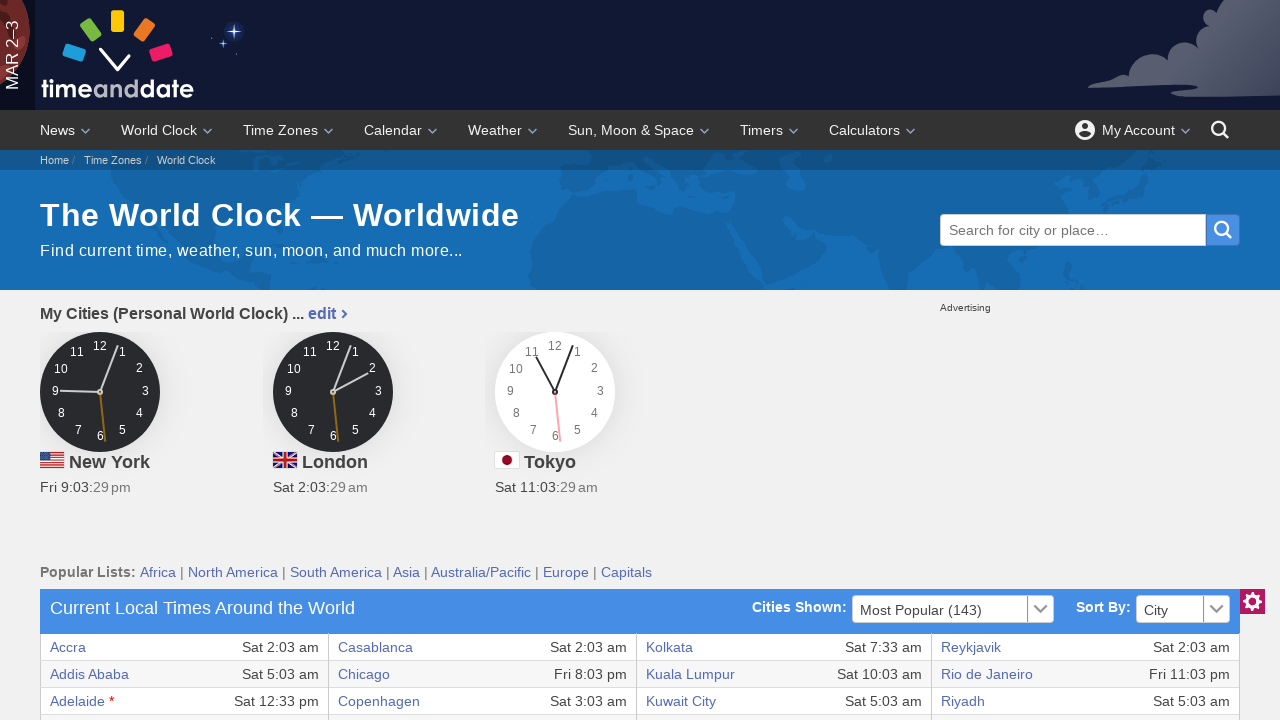

Located all table rows
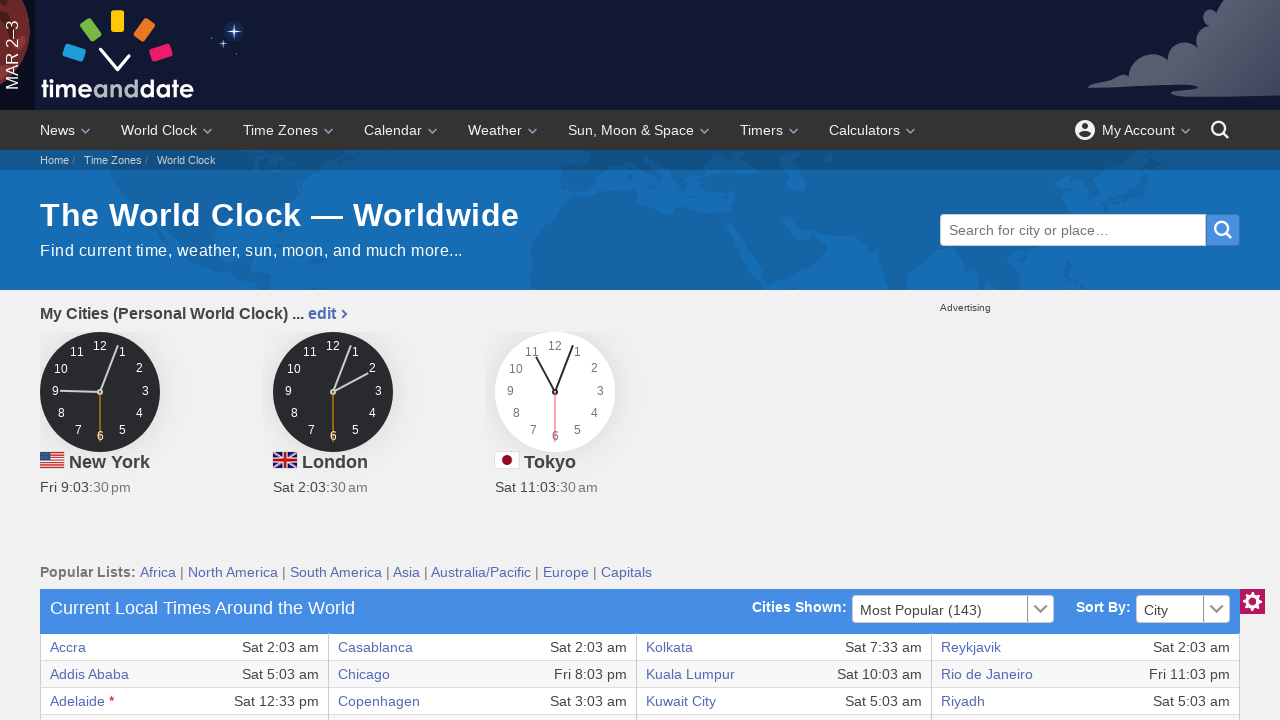

First table row is visible, confirming table contains data
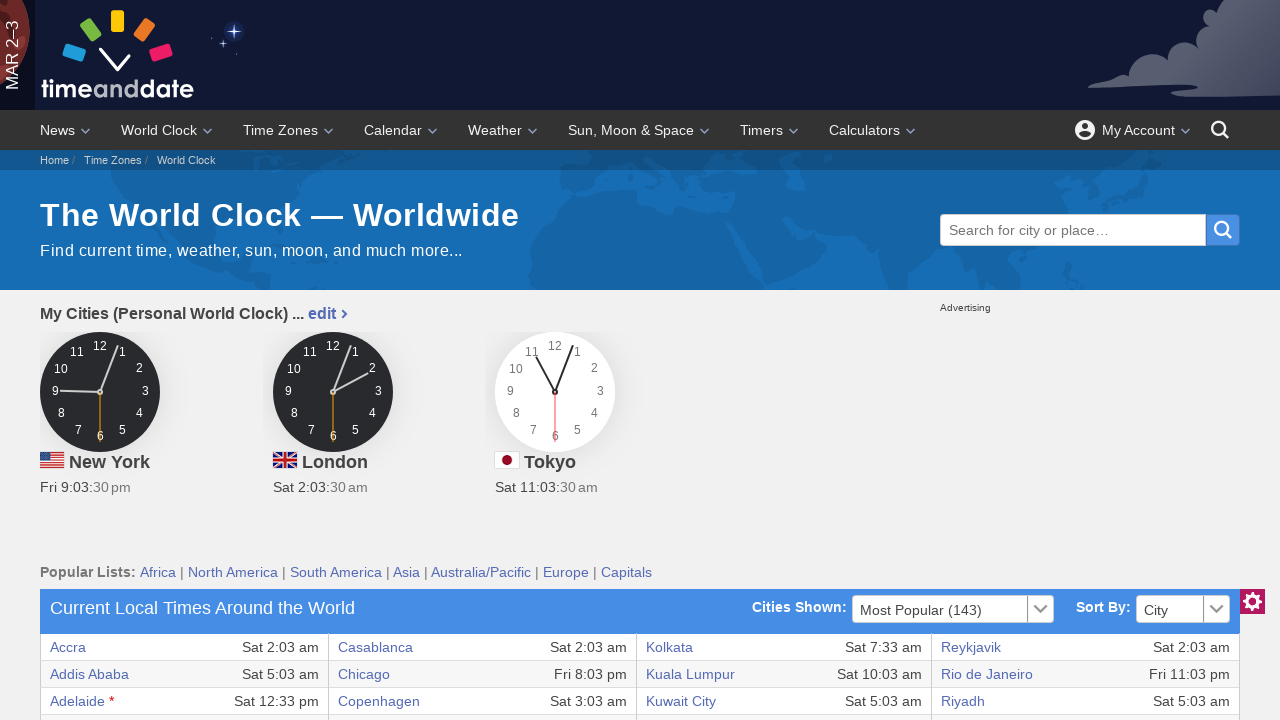

Table cells with city times are visible, confirming table structure
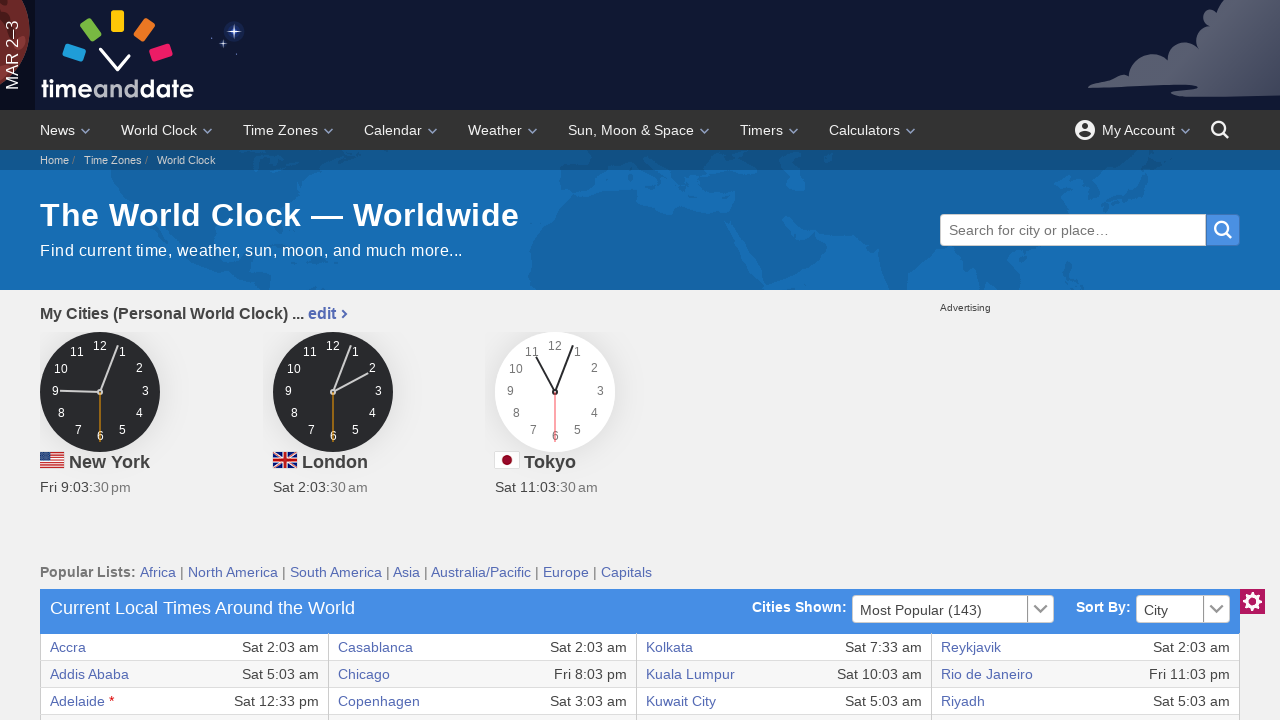

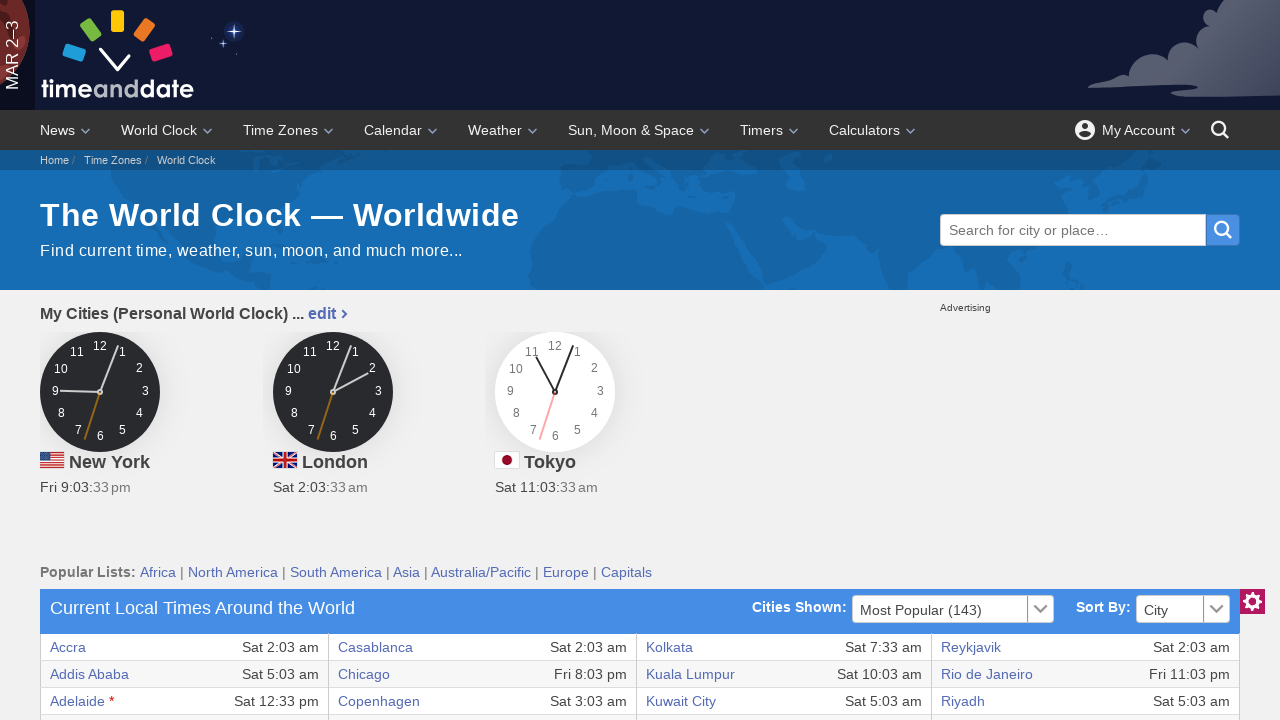